Tests checkbox functionality by ensuring both checkboxes on the page are selected. If a checkbox is not already selected, it clicks to select it.

Starting URL: https://the-internet.herokuapp.com/checkboxes

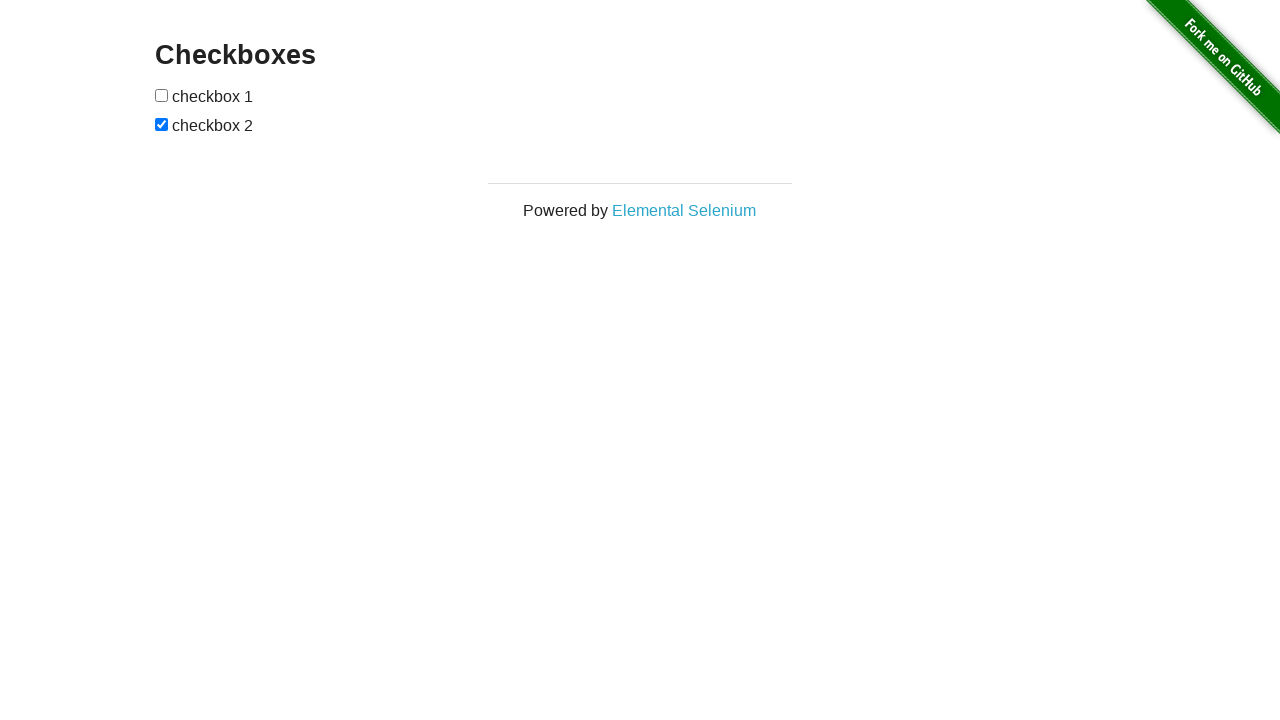

Located first checkbox element
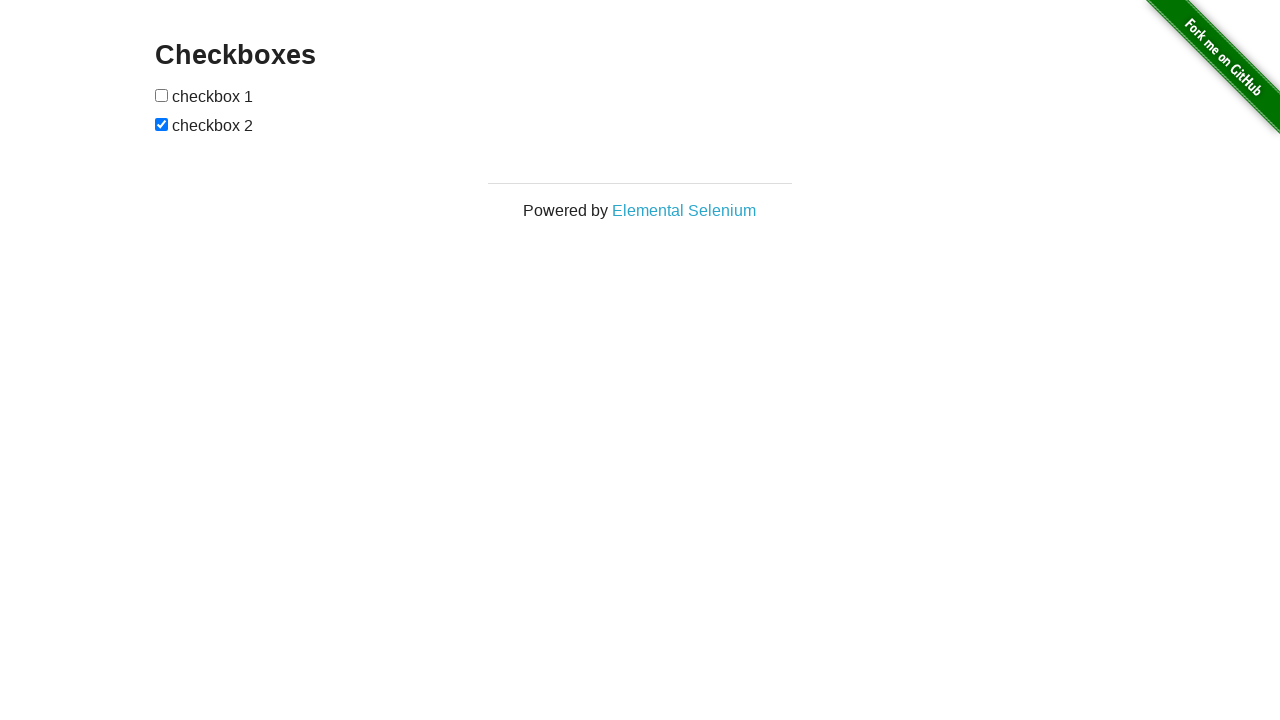

Checked first checkbox status - not selected
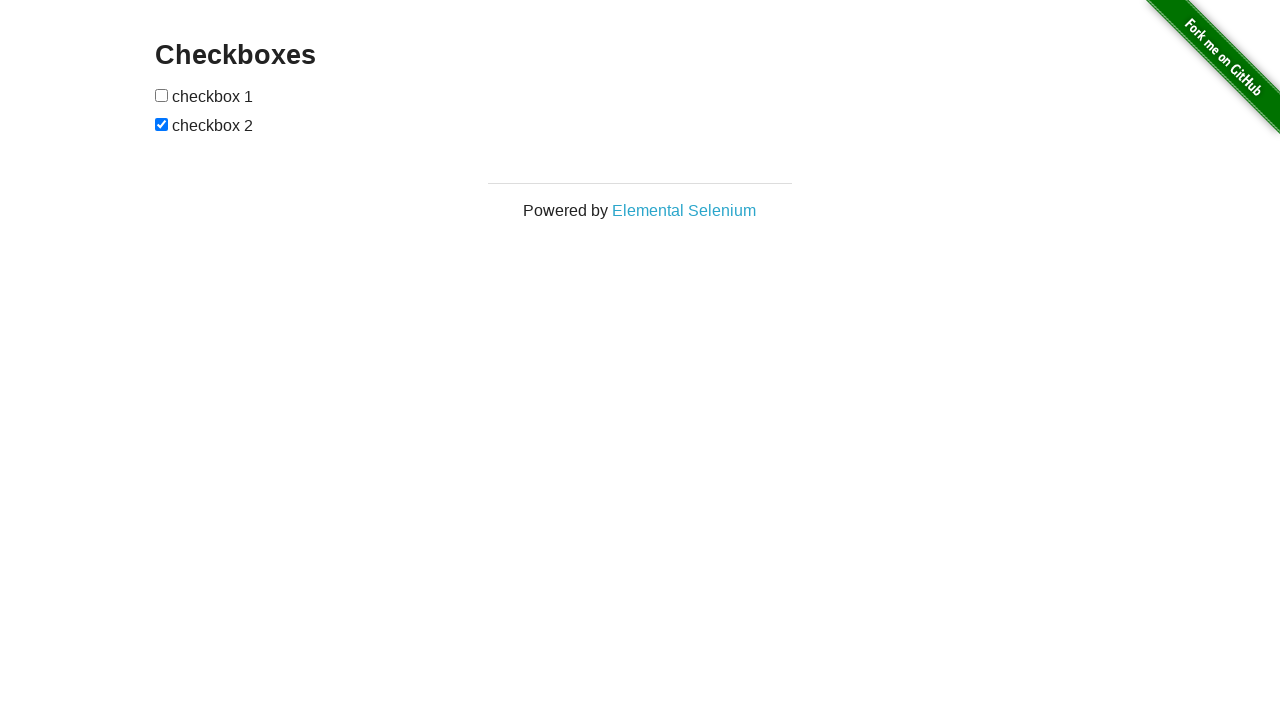

Clicked first checkbox to select it at (162, 95) on xpath=//*[@id='checkboxes']/input[1]
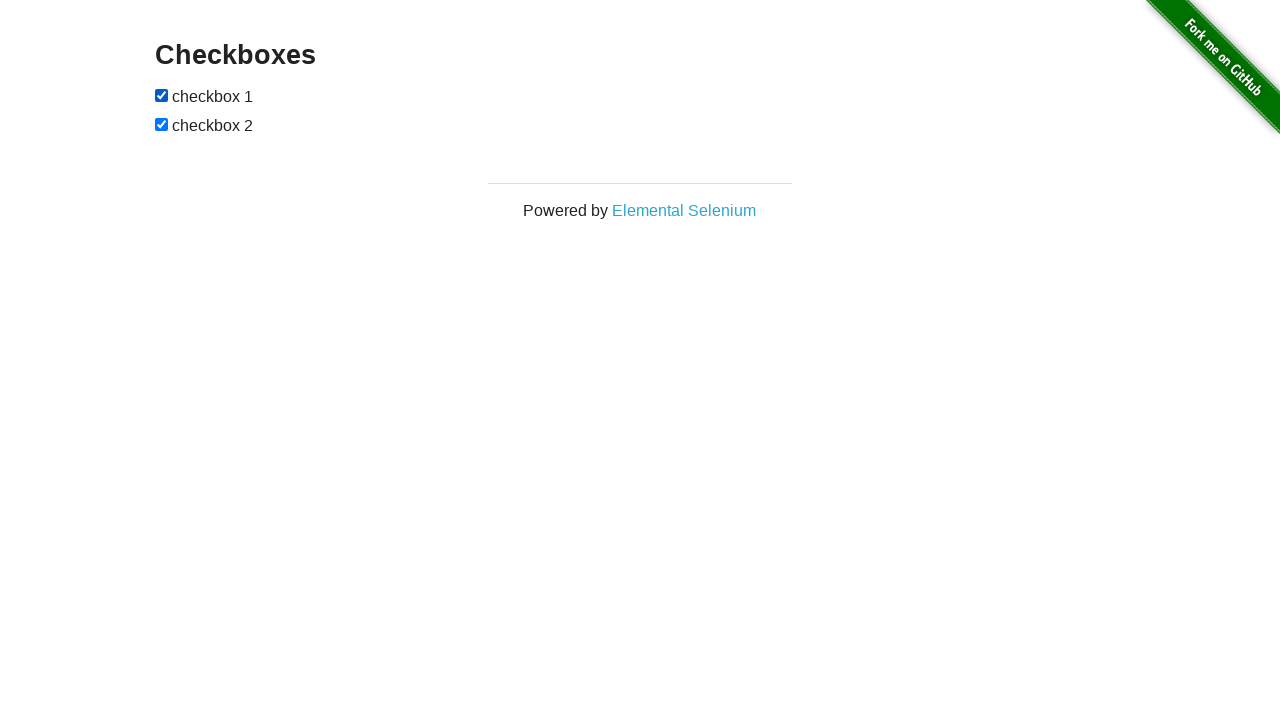

Located second checkbox element
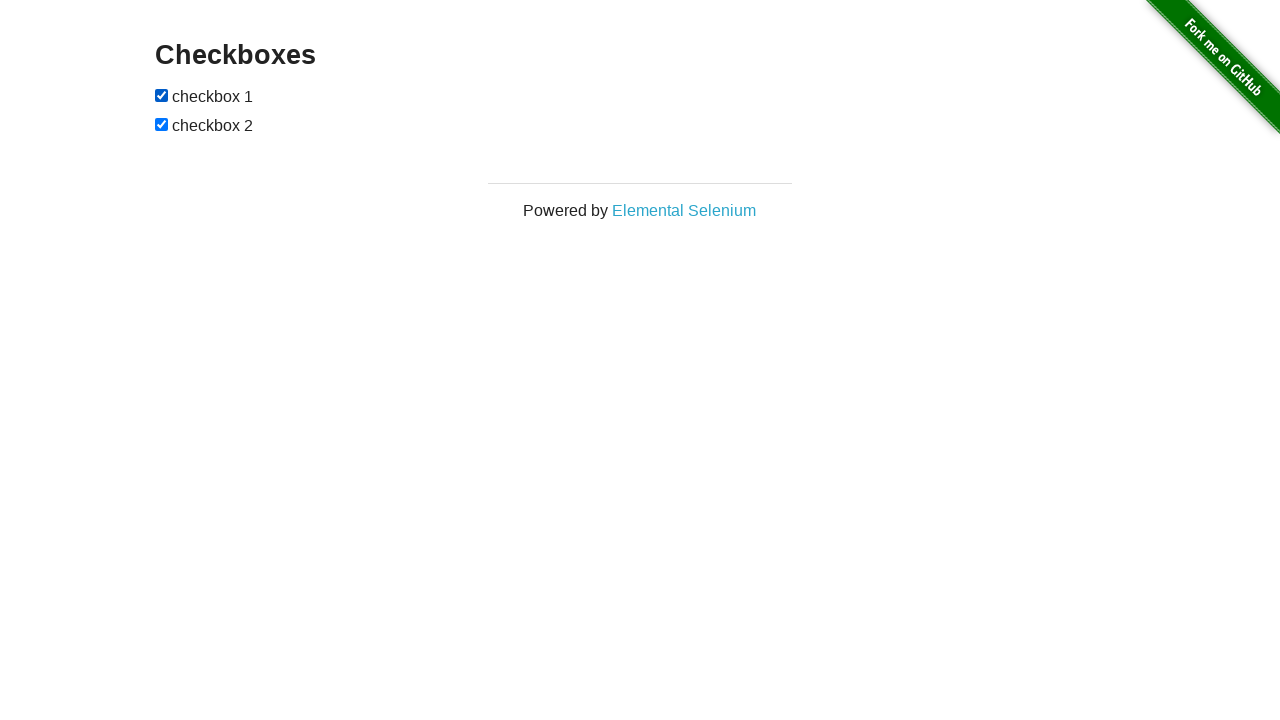

Checked second checkbox status - already selected
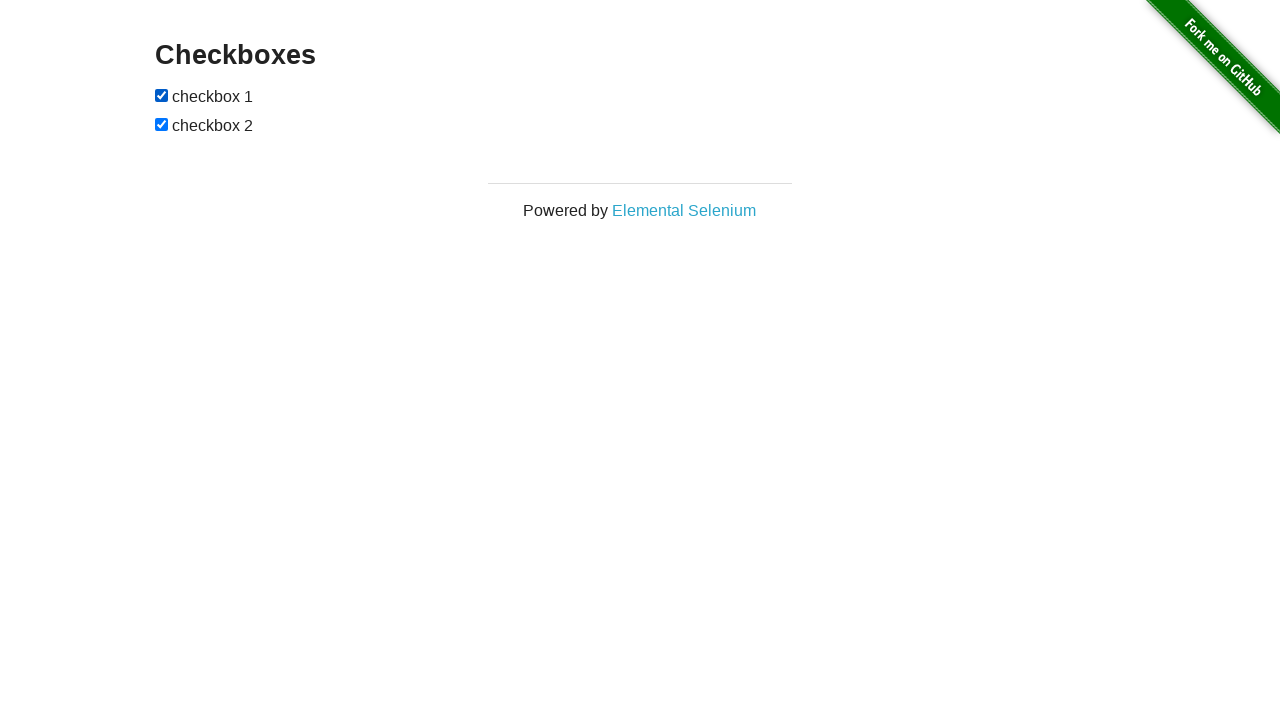

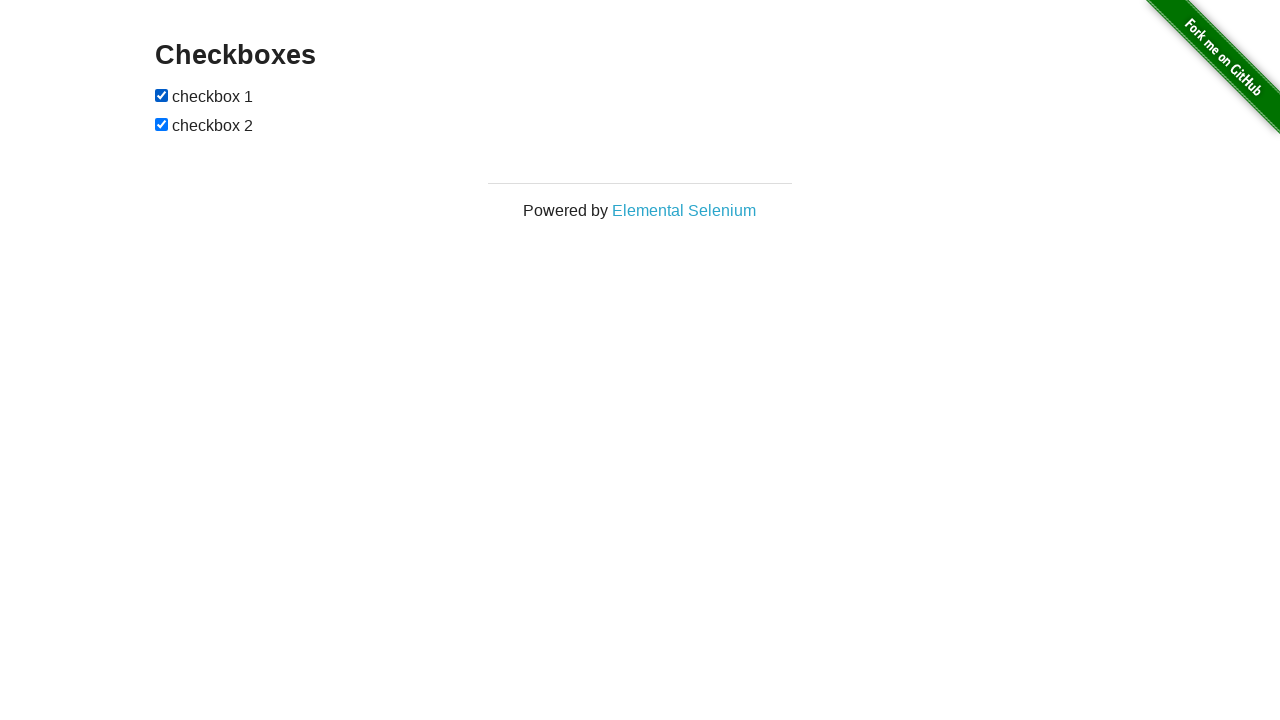